Tests clearing the complete state of all items by checking and then unchecking the toggle all checkbox

Starting URL: https://demo.playwright.dev/todomvc

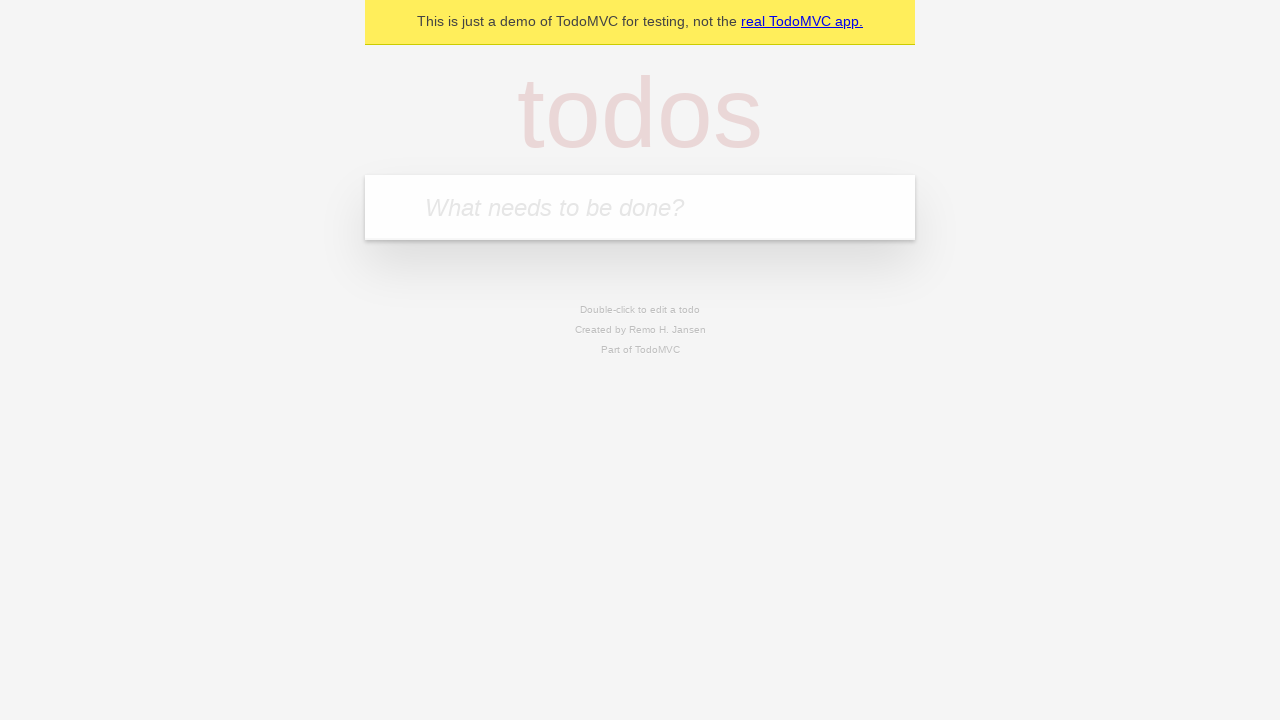

Filled todo input with 'buy some cheese' on internal:attr=[placeholder="What needs to be done?"i]
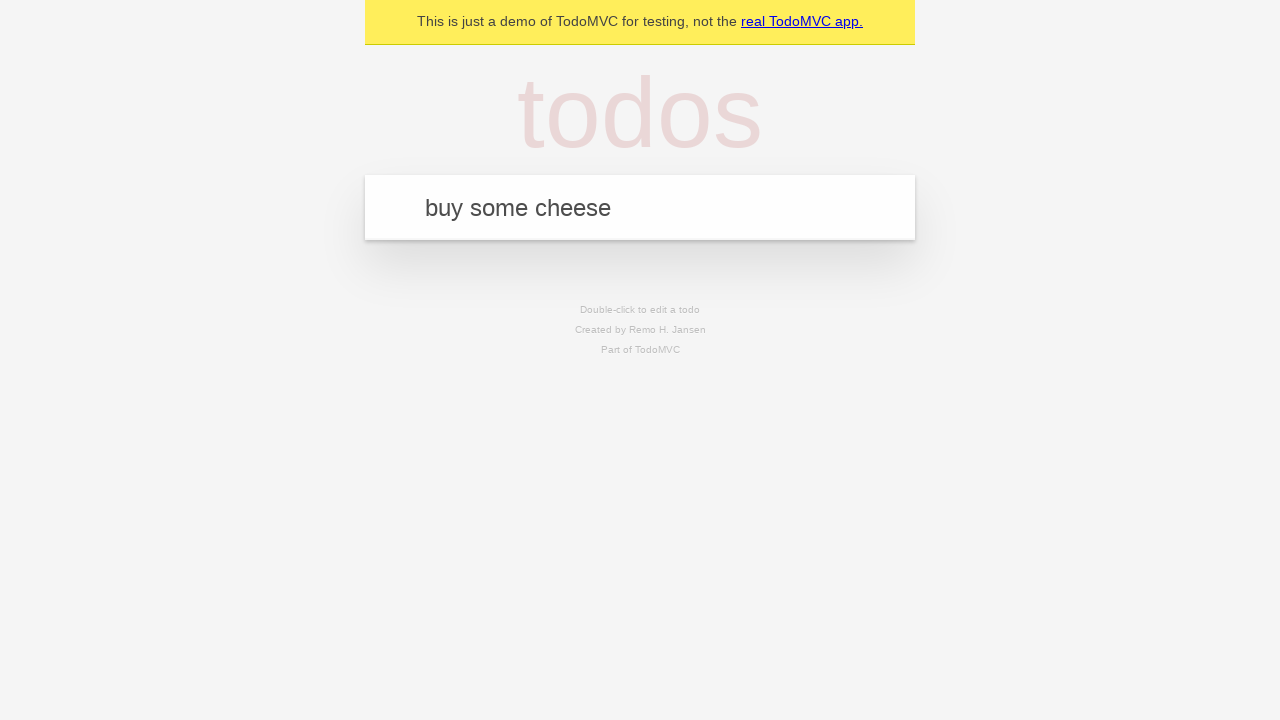

Pressed Enter to add first todo item on internal:attr=[placeholder="What needs to be done?"i]
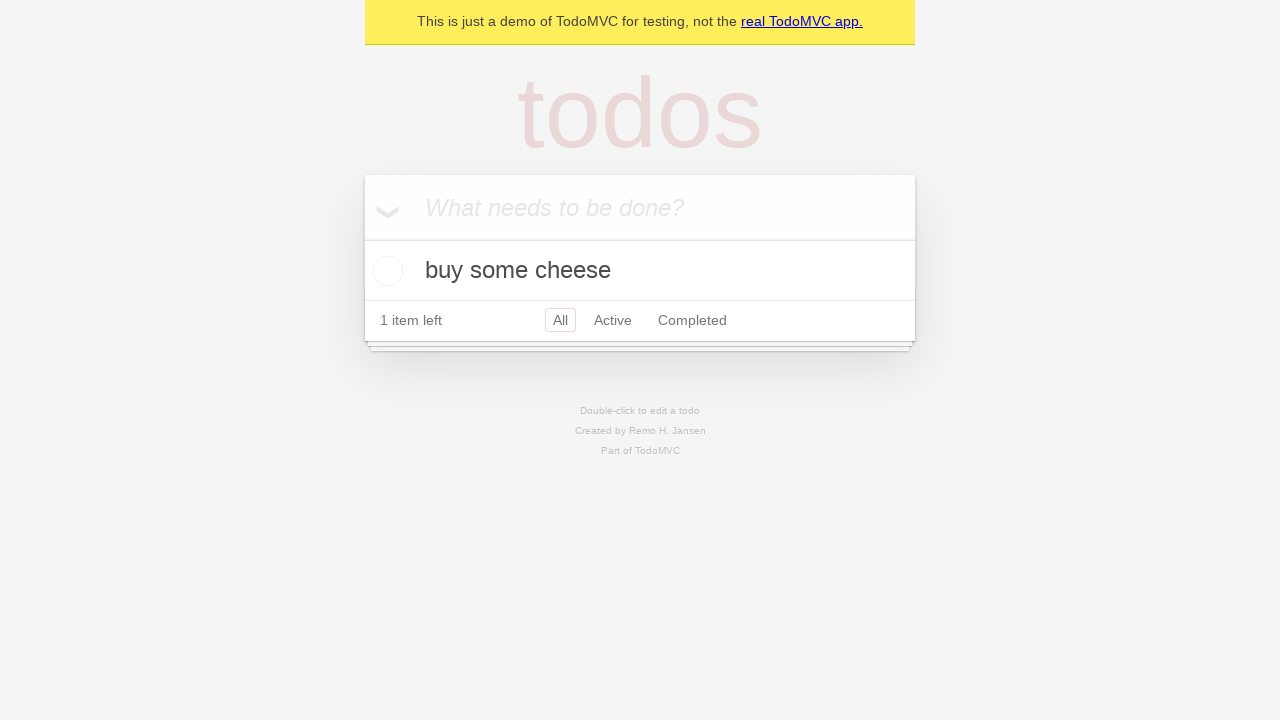

Filled todo input with 'feed the cat' on internal:attr=[placeholder="What needs to be done?"i]
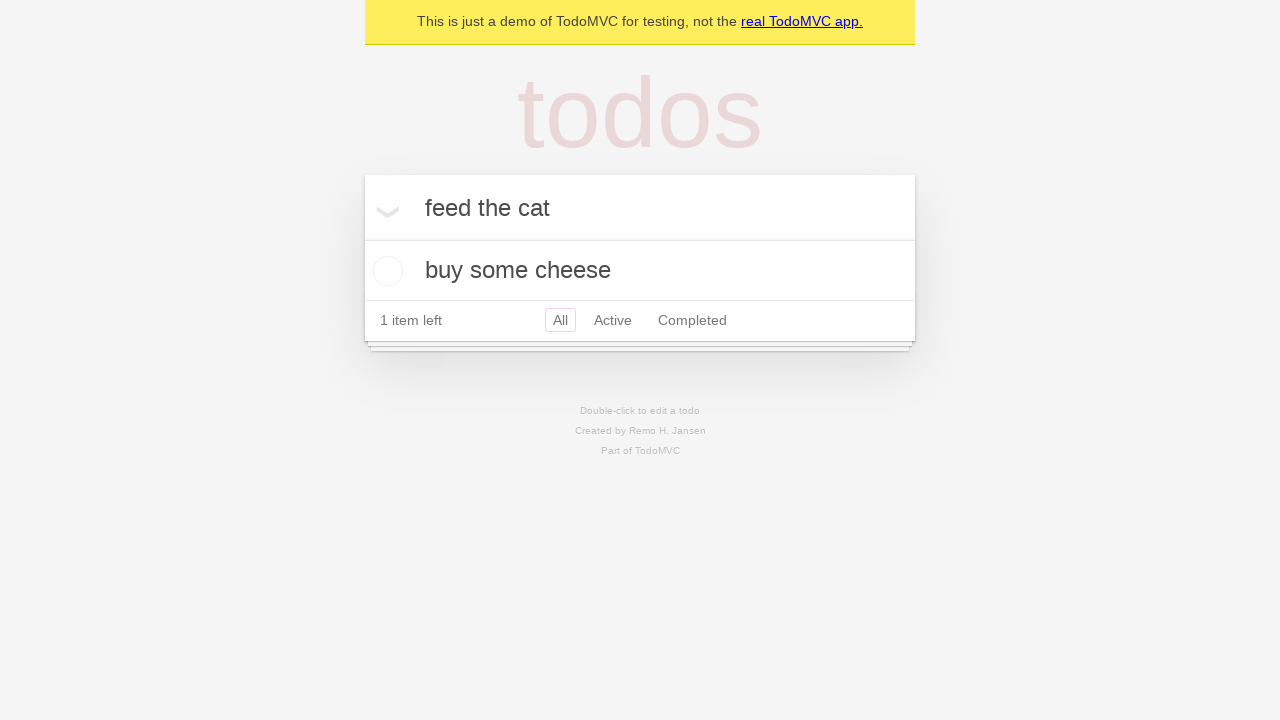

Pressed Enter to add second todo item on internal:attr=[placeholder="What needs to be done?"i]
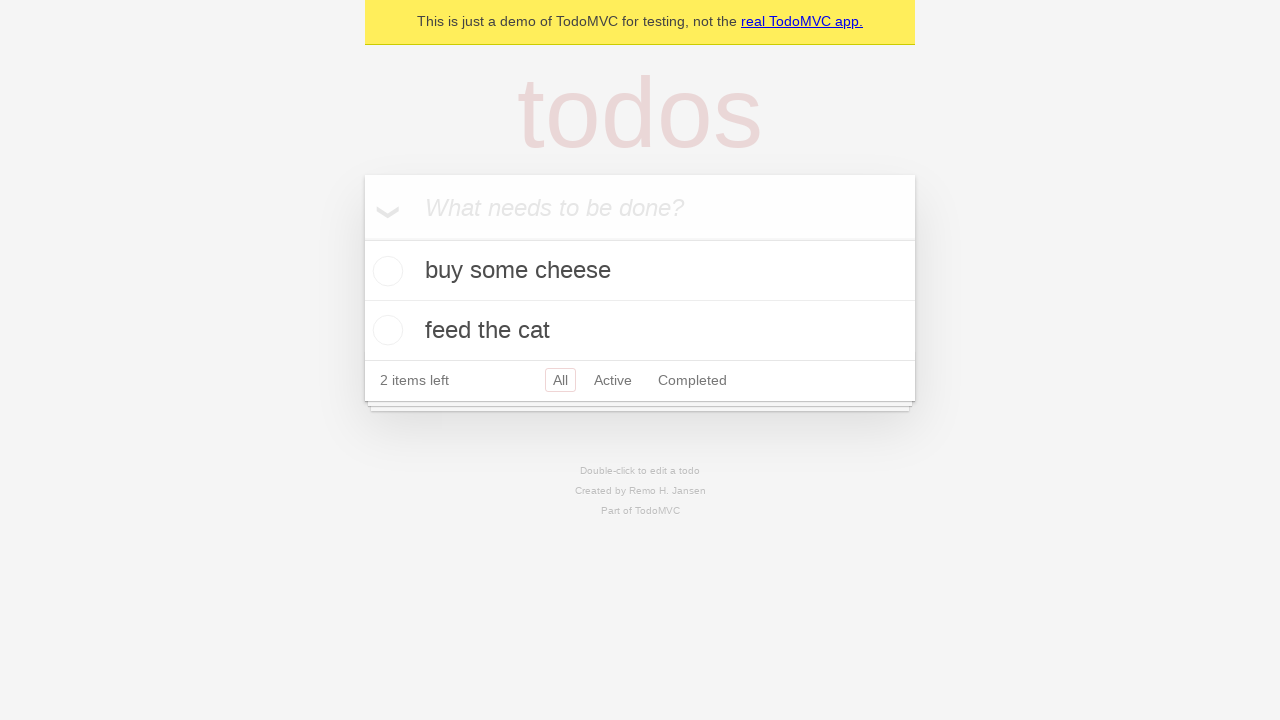

Filled todo input with 'book a doctors appointment' on internal:attr=[placeholder="What needs to be done?"i]
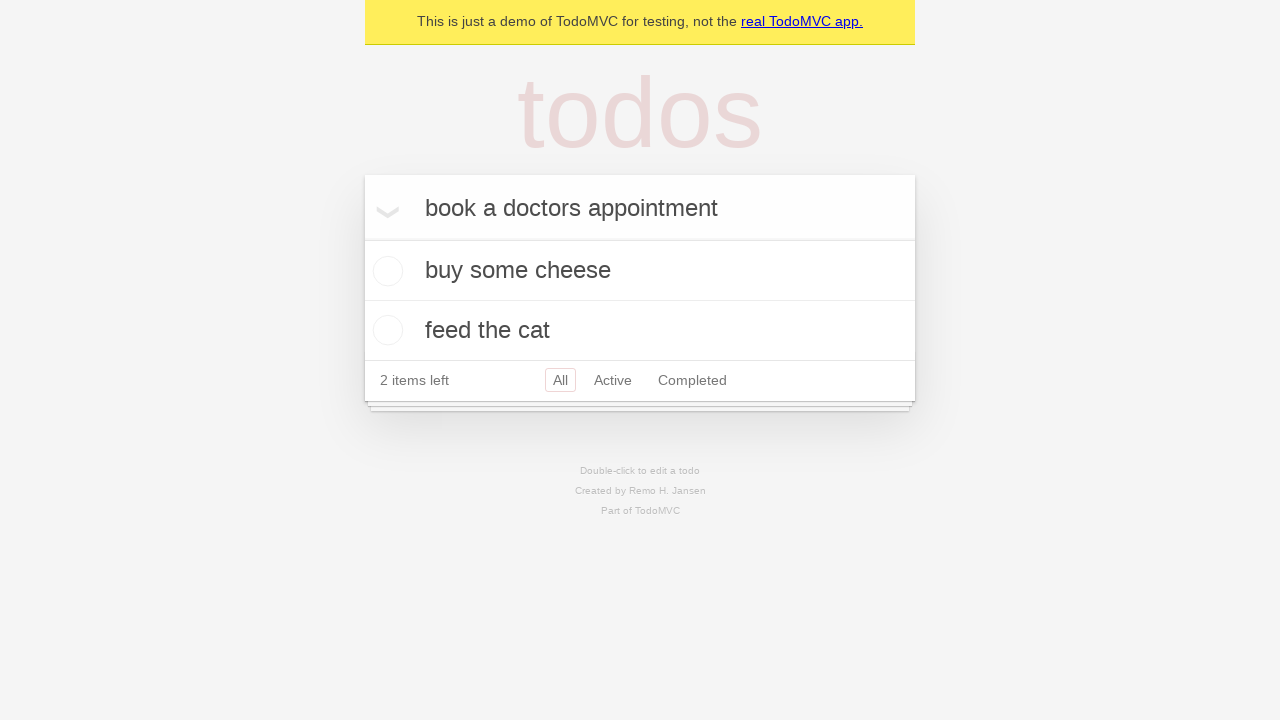

Pressed Enter to add third todo item on internal:attr=[placeholder="What needs to be done?"i]
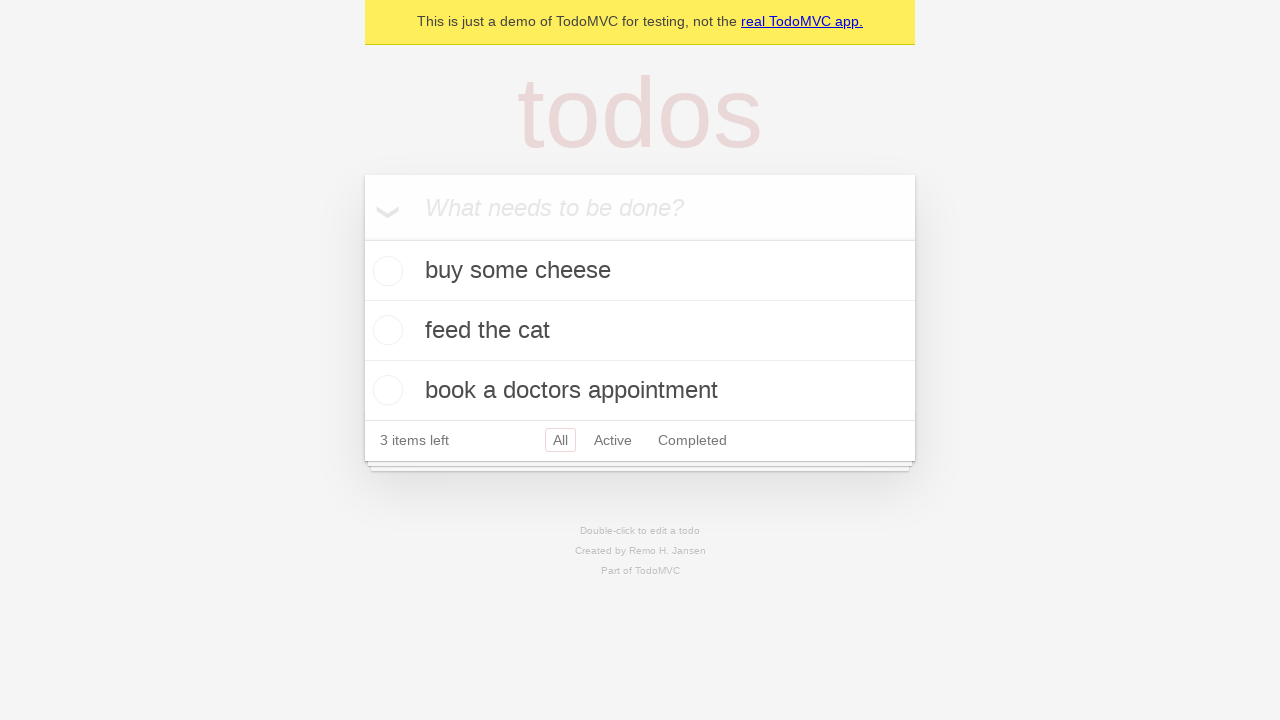

Clicked 'Mark all as complete' checkbox to check all items at (362, 238) on internal:label="Mark all as complete"i
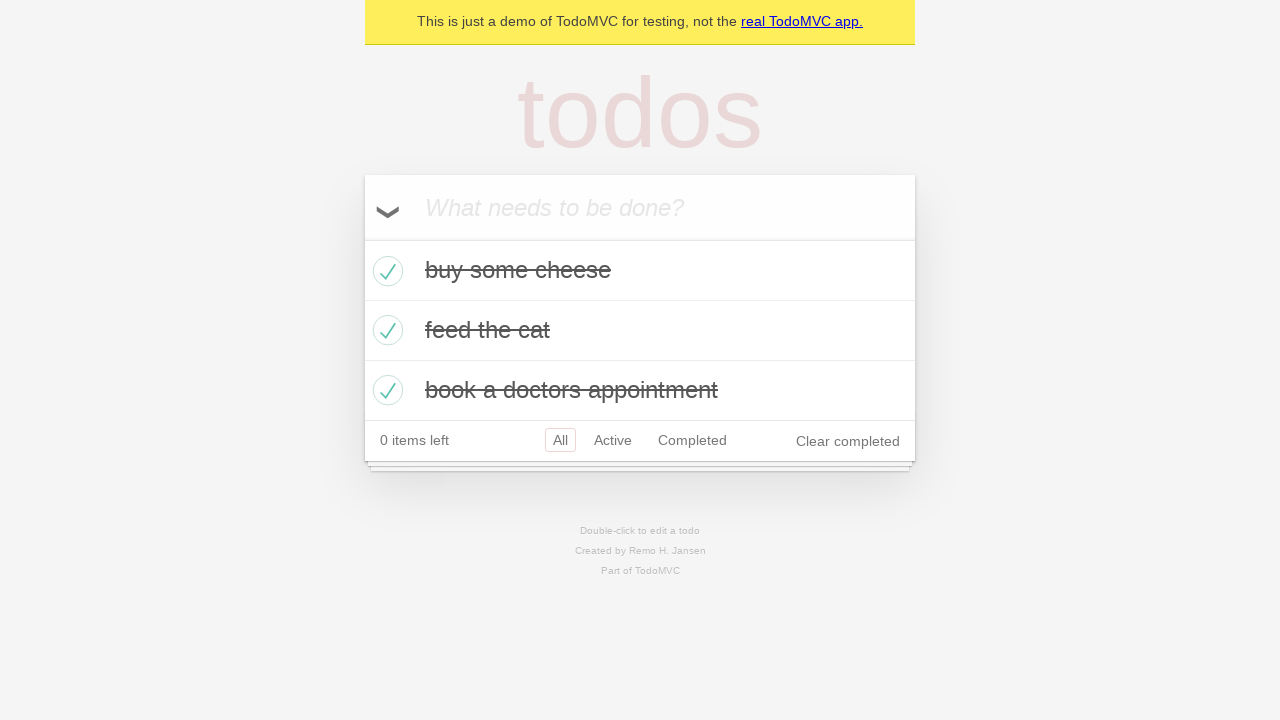

Unchecked 'Mark all as complete' checkbox to clear complete state of all items at (362, 238) on internal:label="Mark all as complete"i
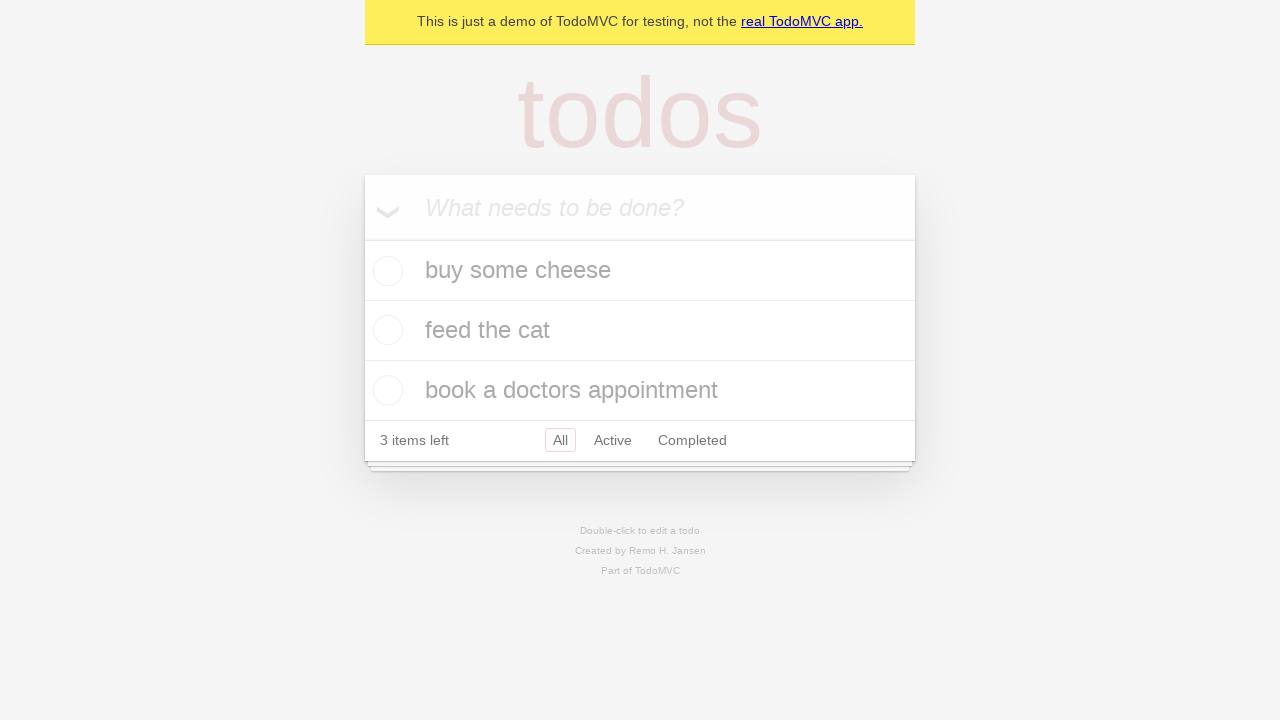

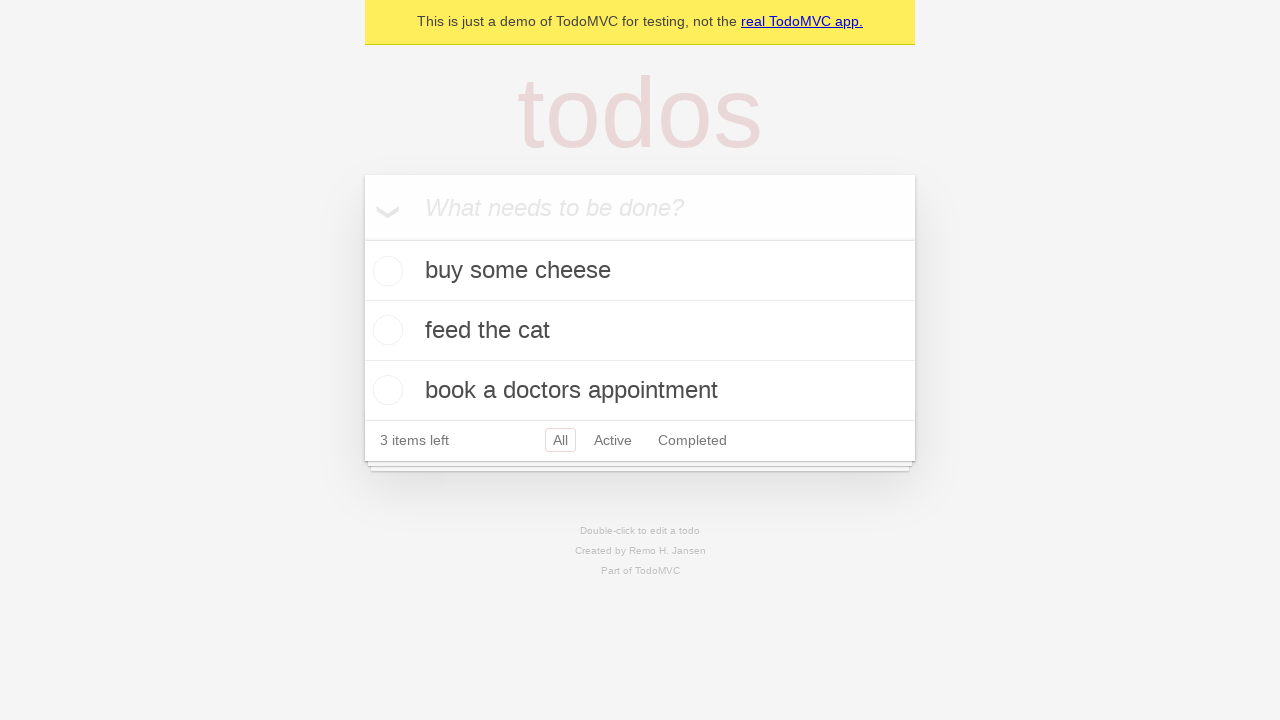